Tests drag and drop functionality on jQuery UI demo page by dragging an element and dropping it onto a target location

Starting URL: https://jqueryui.com/droppable/

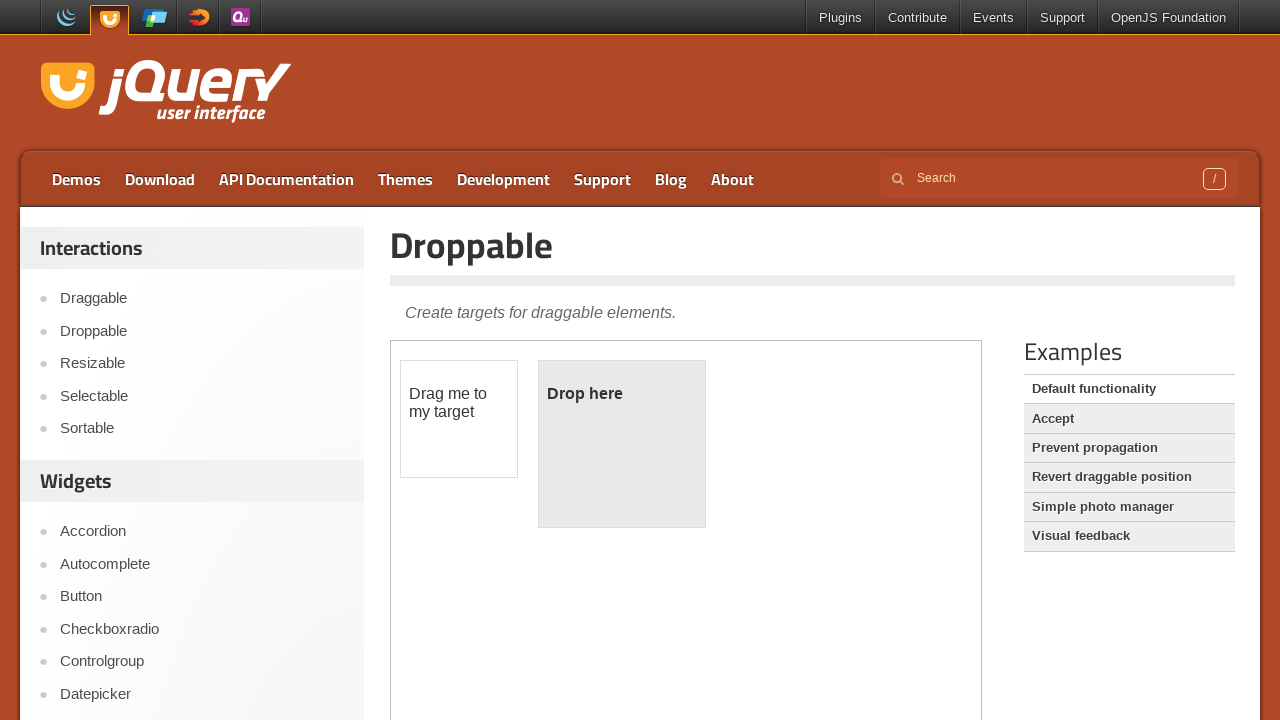

Located iframe containing drag and drop demo
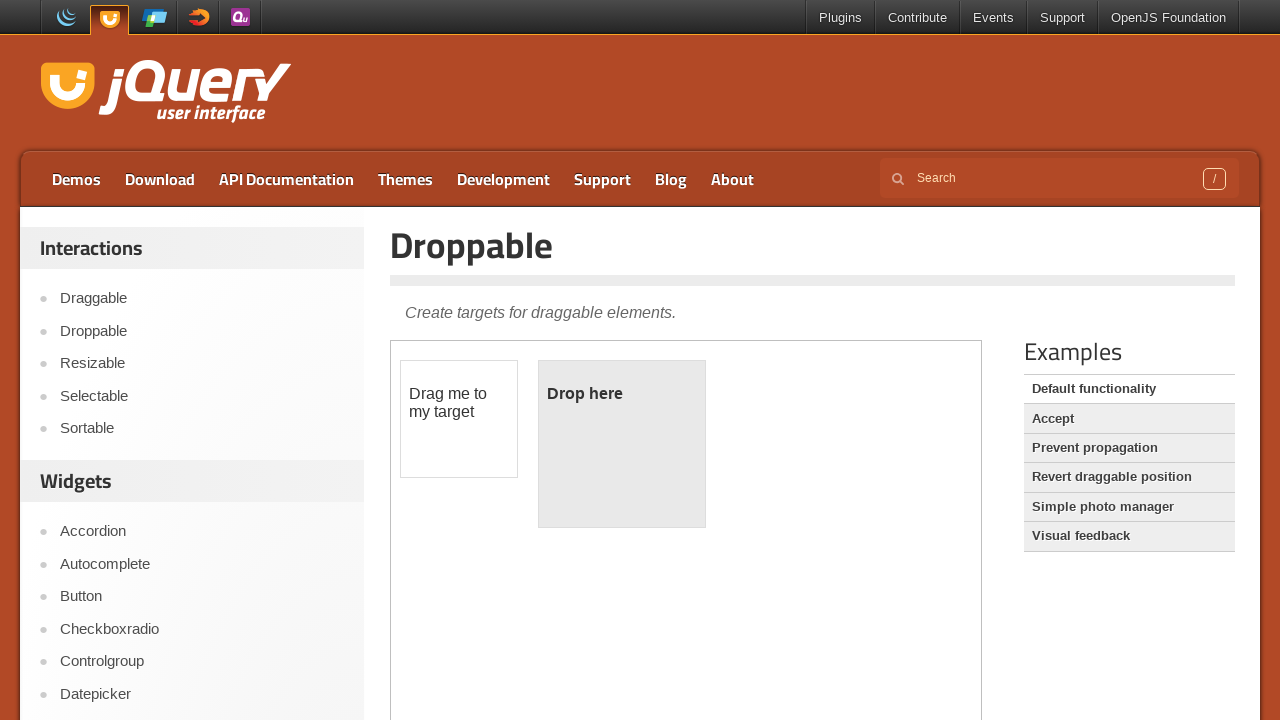

Located draggable element
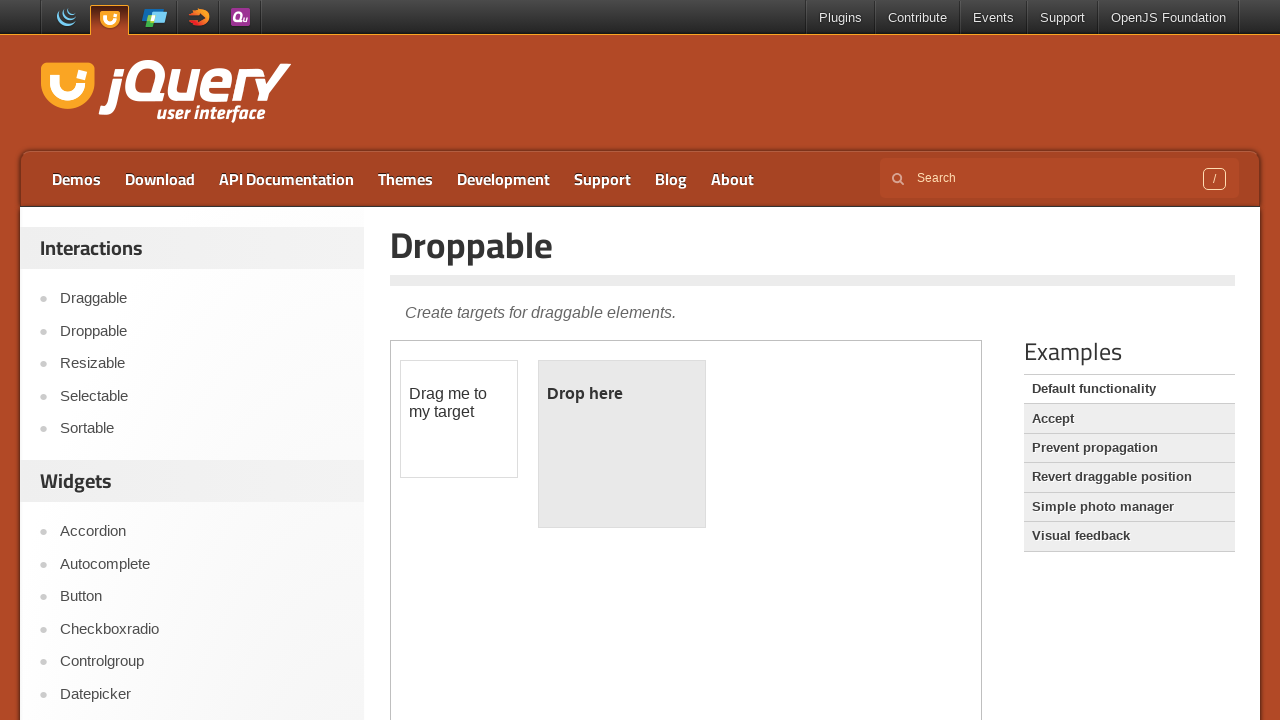

Located droppable target element
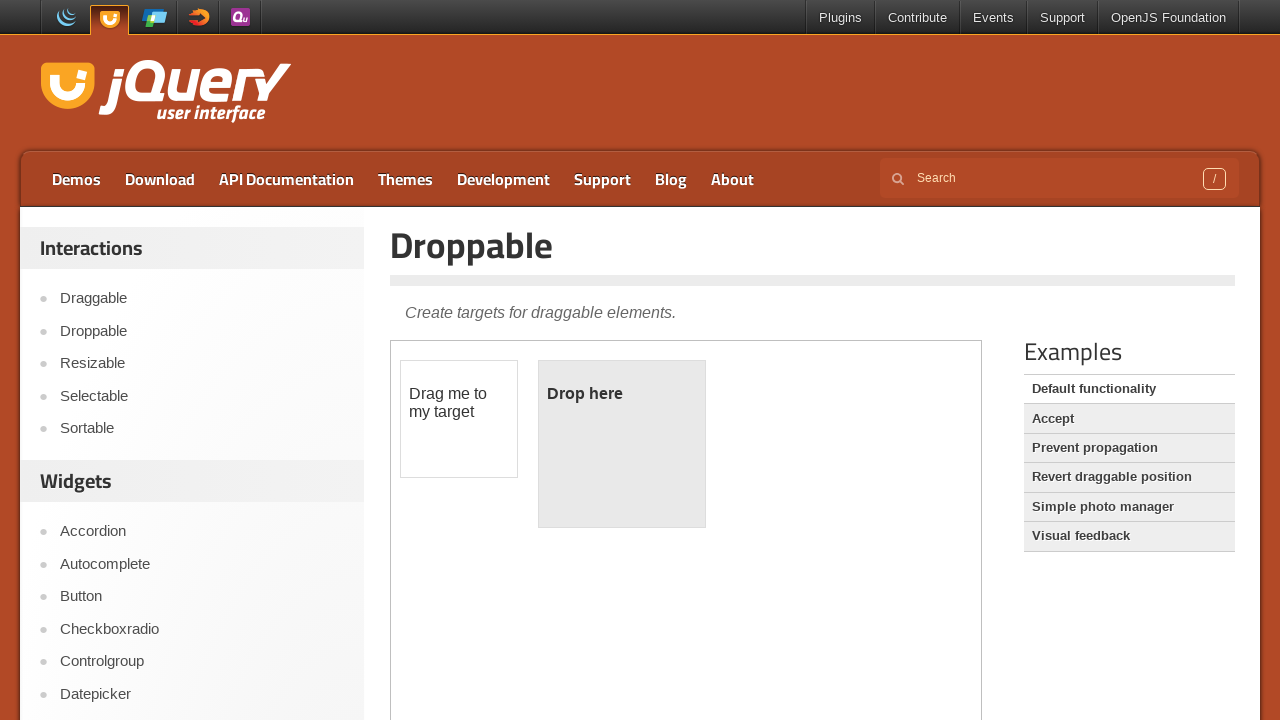

Dragged element to drop target location at (622, 444)
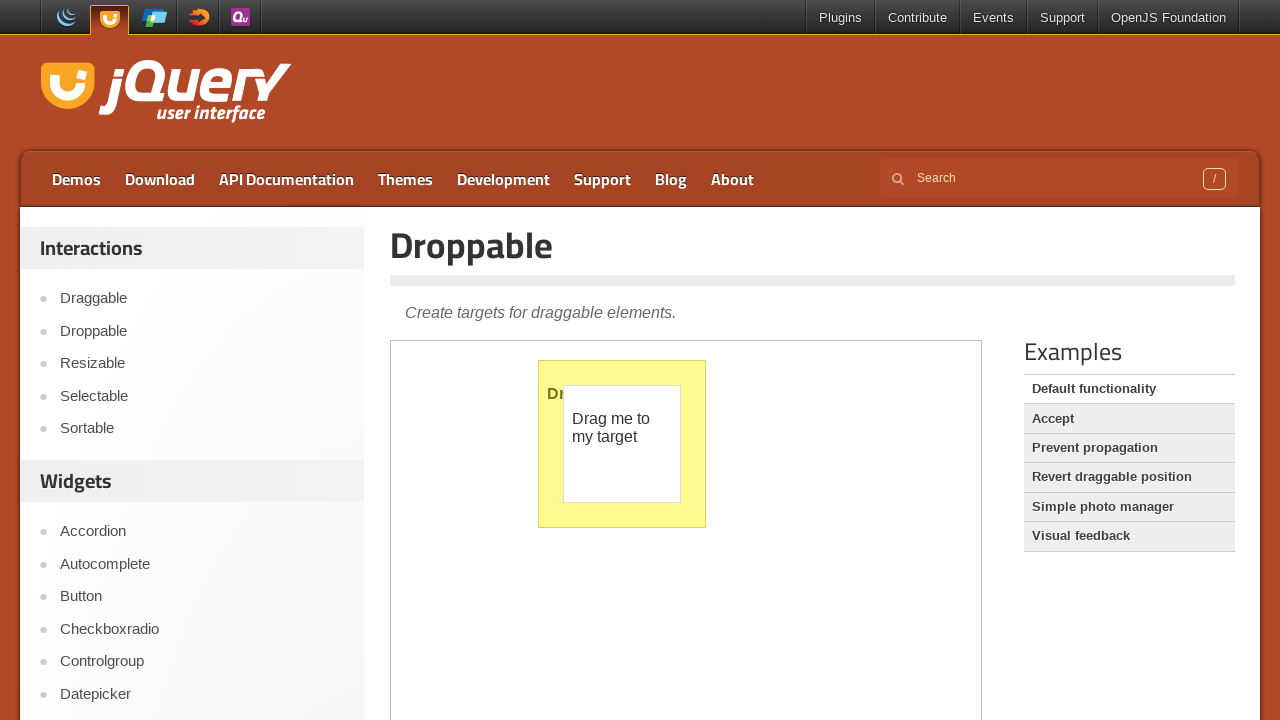

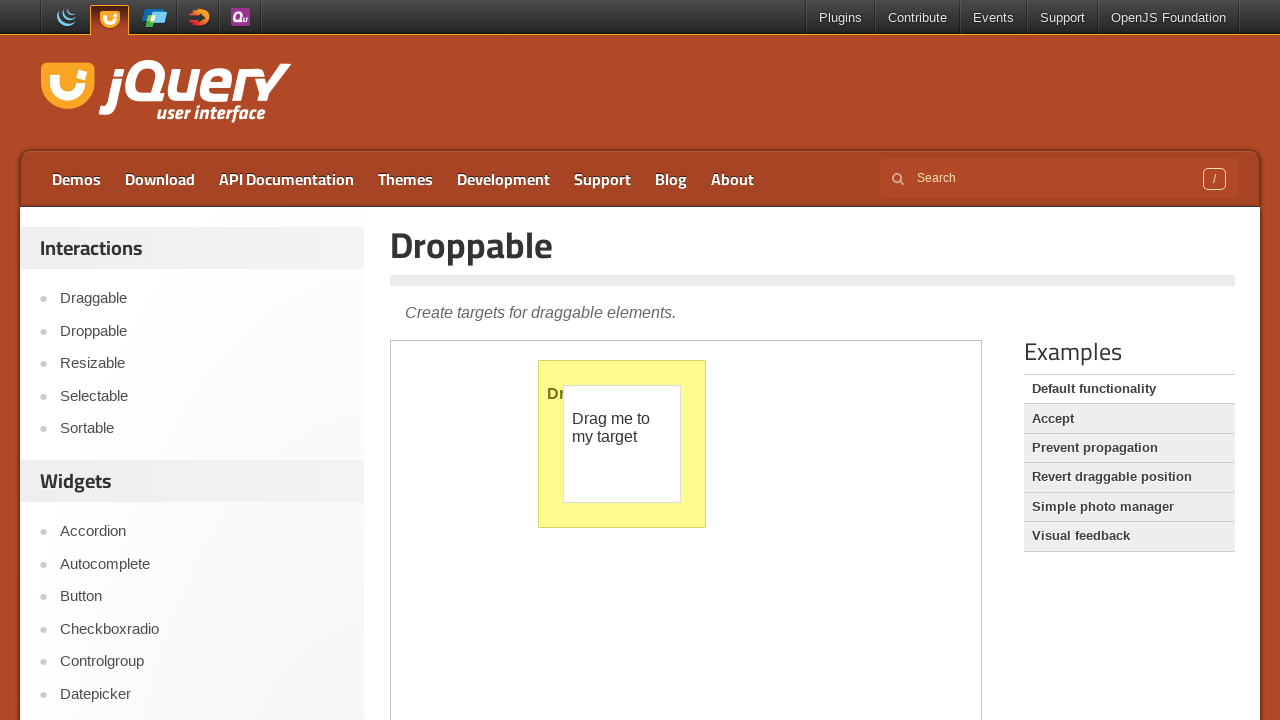